Tests that the authentication button on the Thai PC Market website is present and clickable by pressing Enter on it

Starting URL: https://thaipcmarket.web.app/

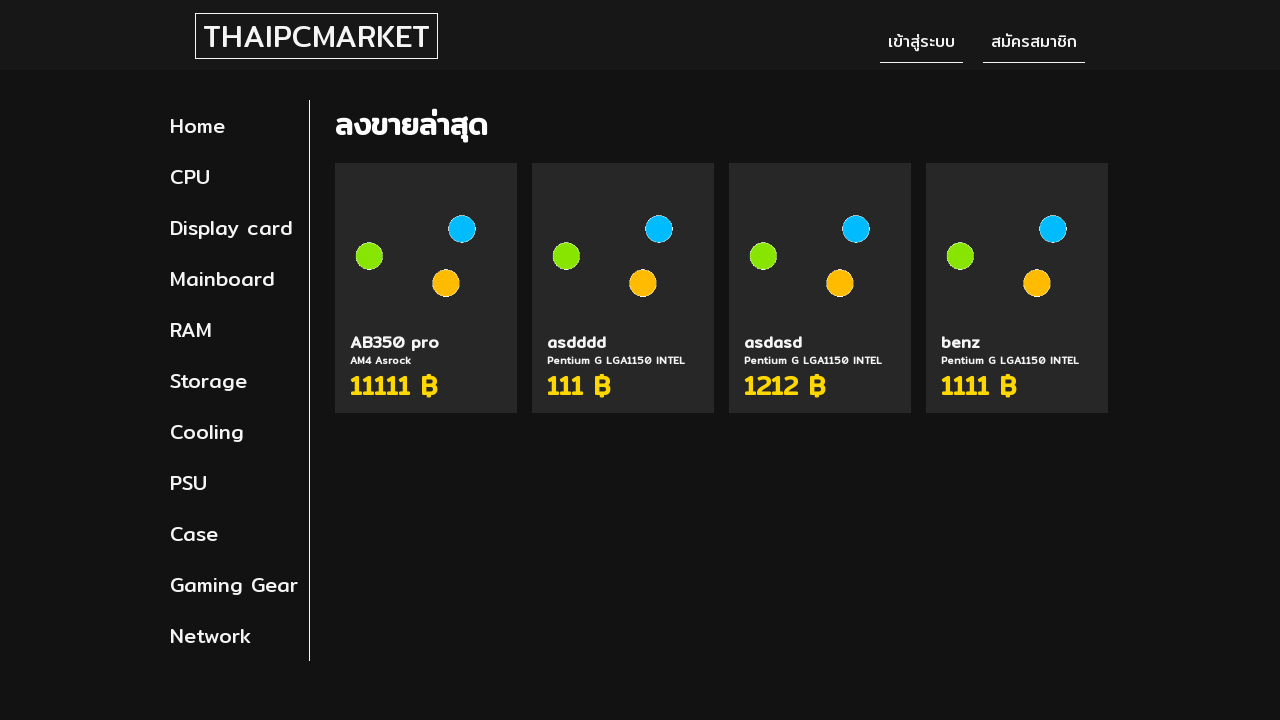

Authentication button became visible
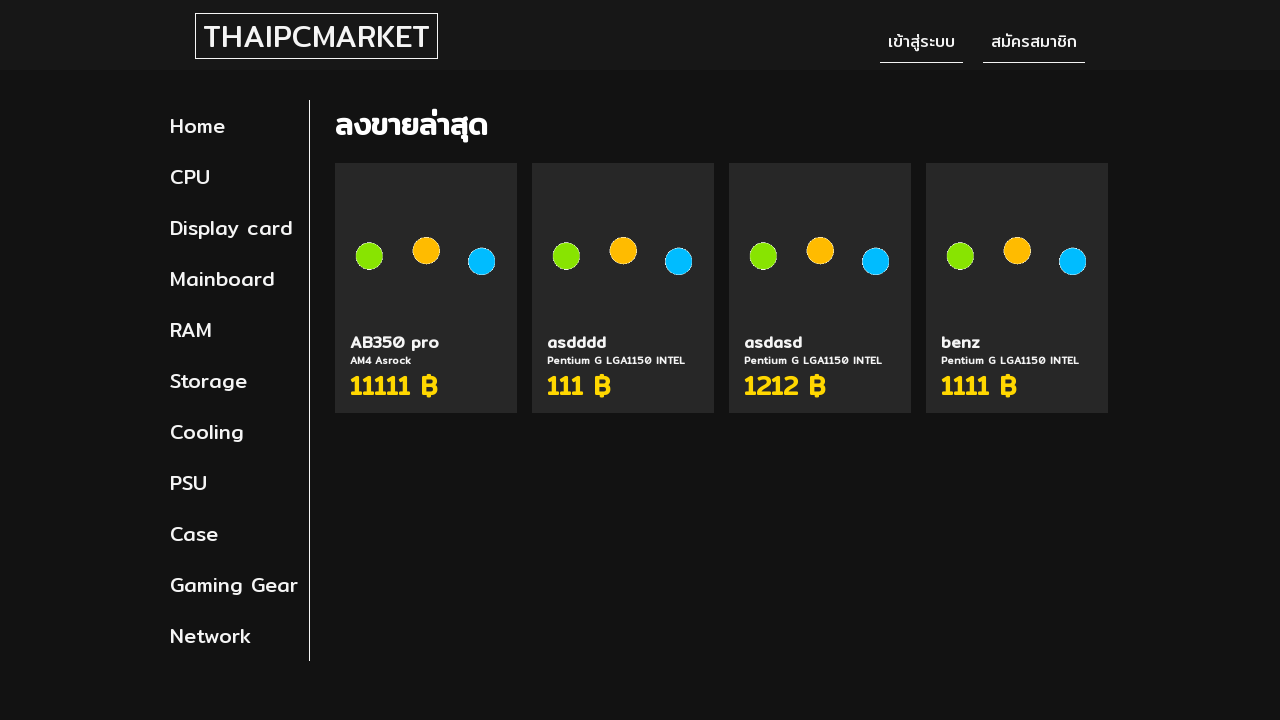

Clicked authentication button at (922, 42) on .authBut
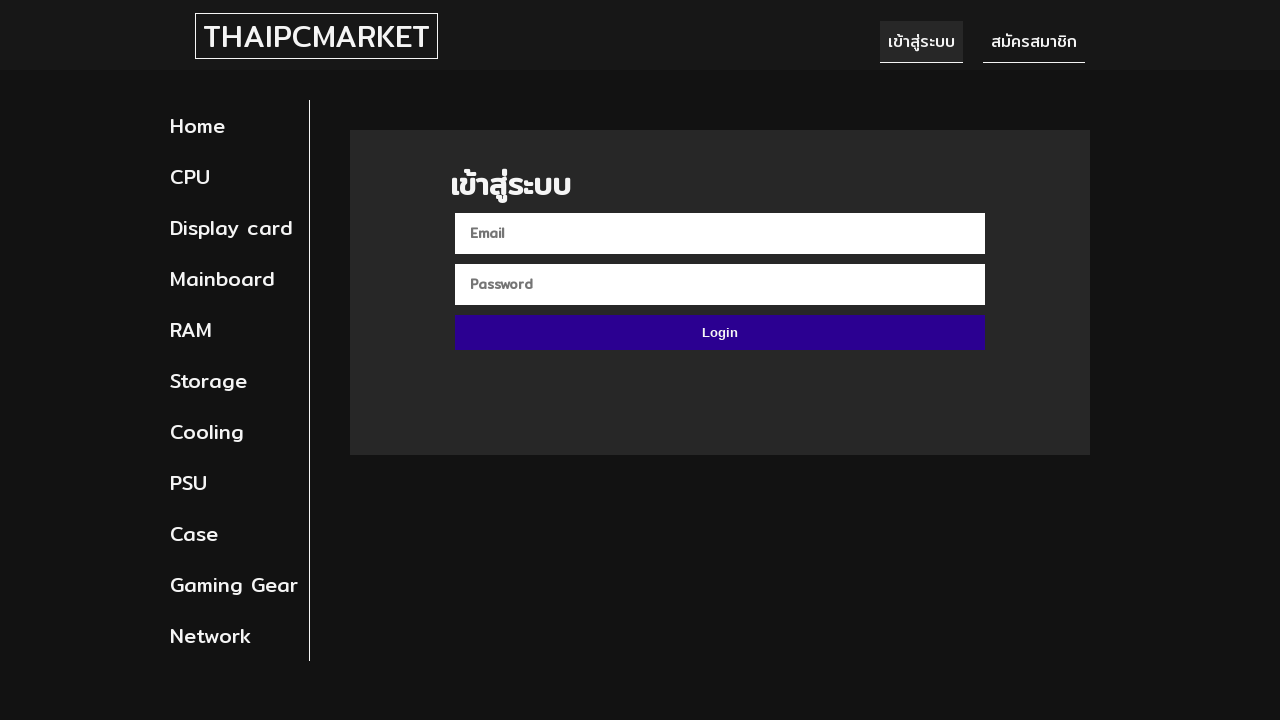

Page finished loading after authentication button click
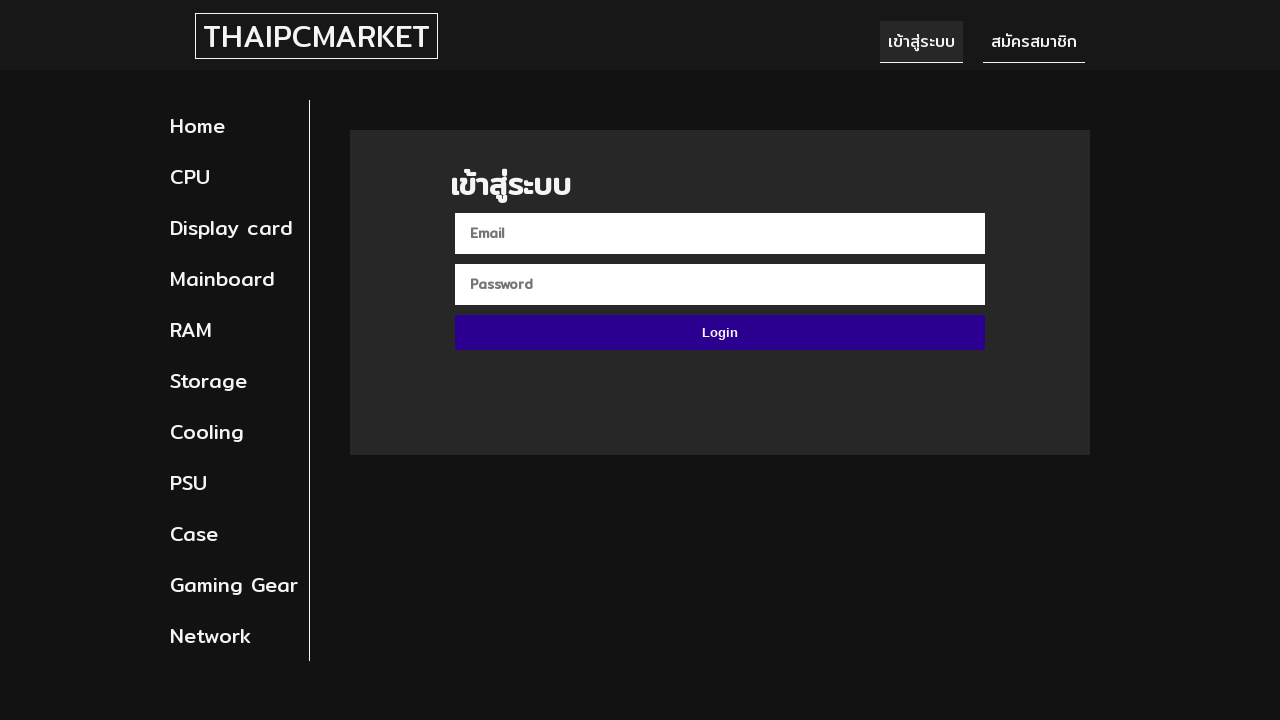

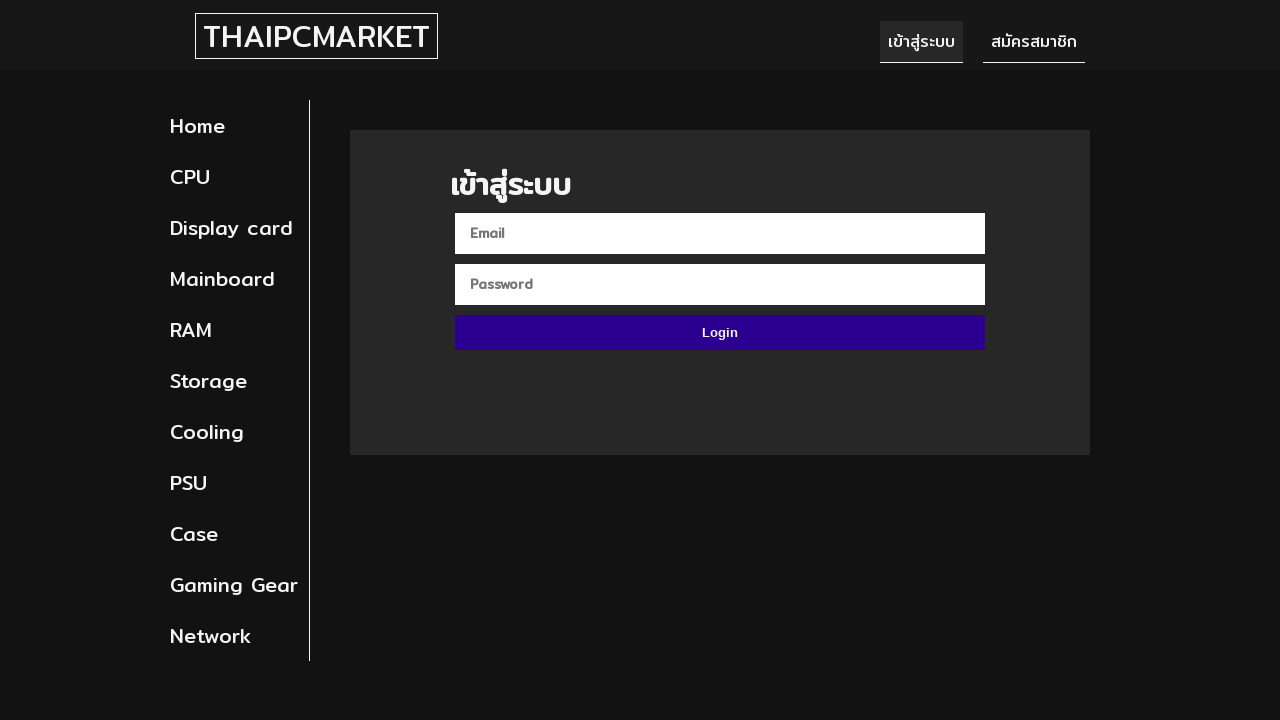